Tests the navigation menu functionality on itexps.net by clicking through six dropdown menu labels to verify they are interactive.

Starting URL: https://www.itexps.net/

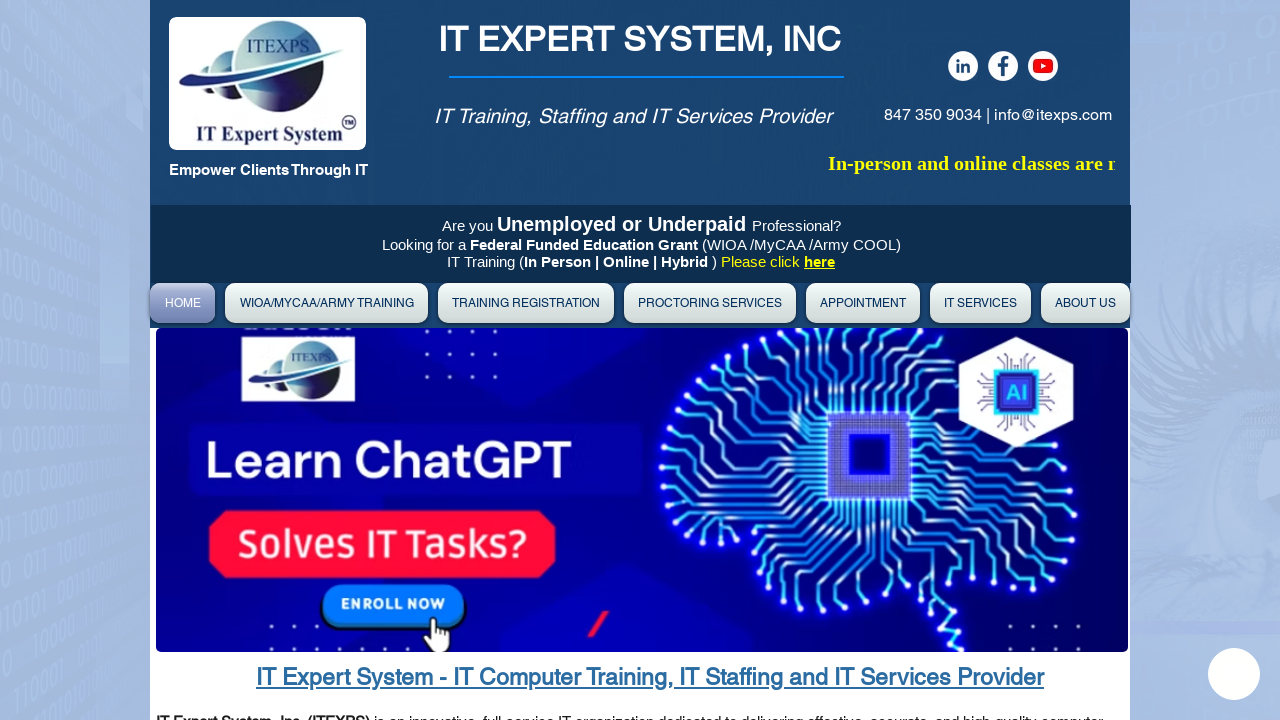

Navigated to https://www.itexps.net/
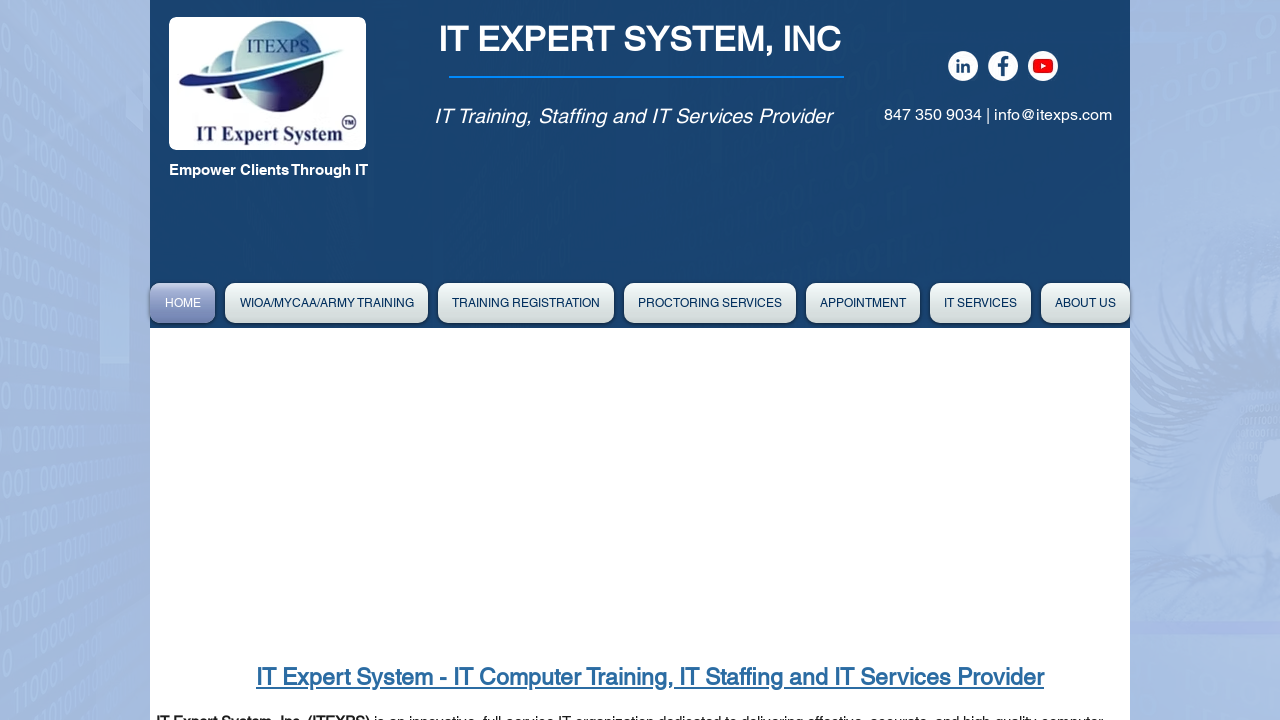

Clicked dropdown menu item 1 at (326, 303) on #DrpDwnMn01label
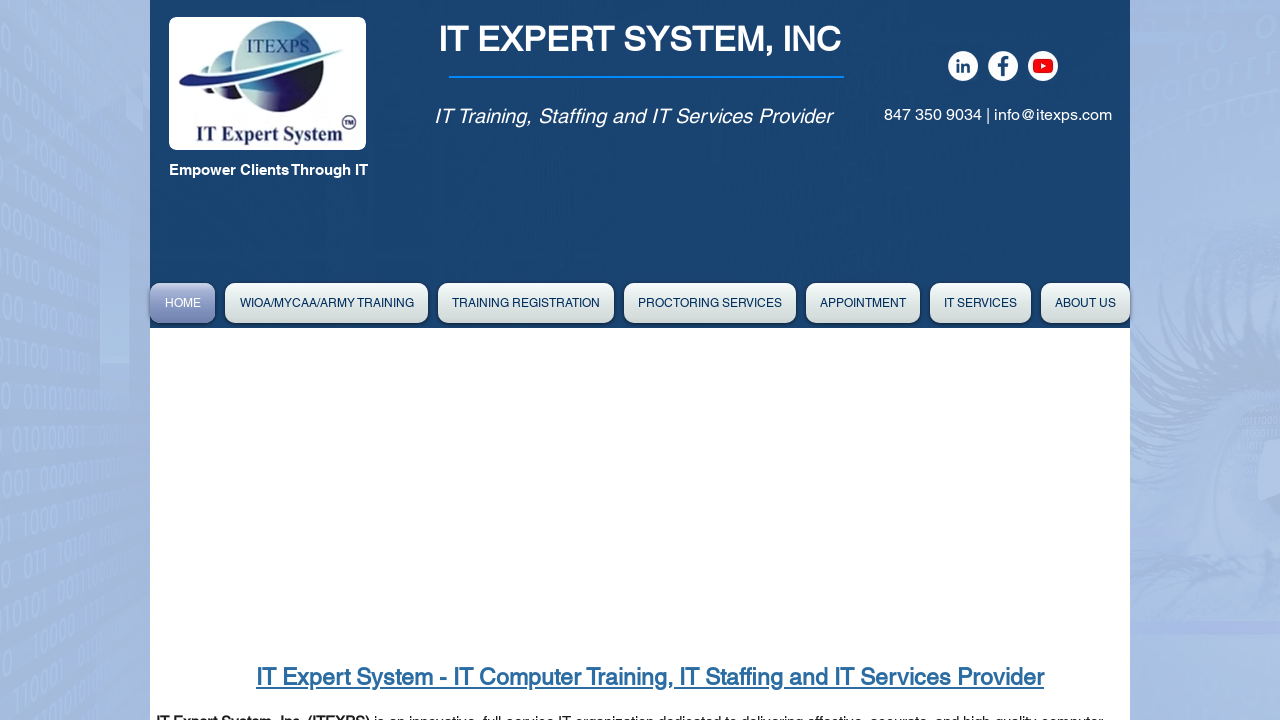

Clicked dropdown menu item 2 at (526, 303) on #DrpDwnMn02label
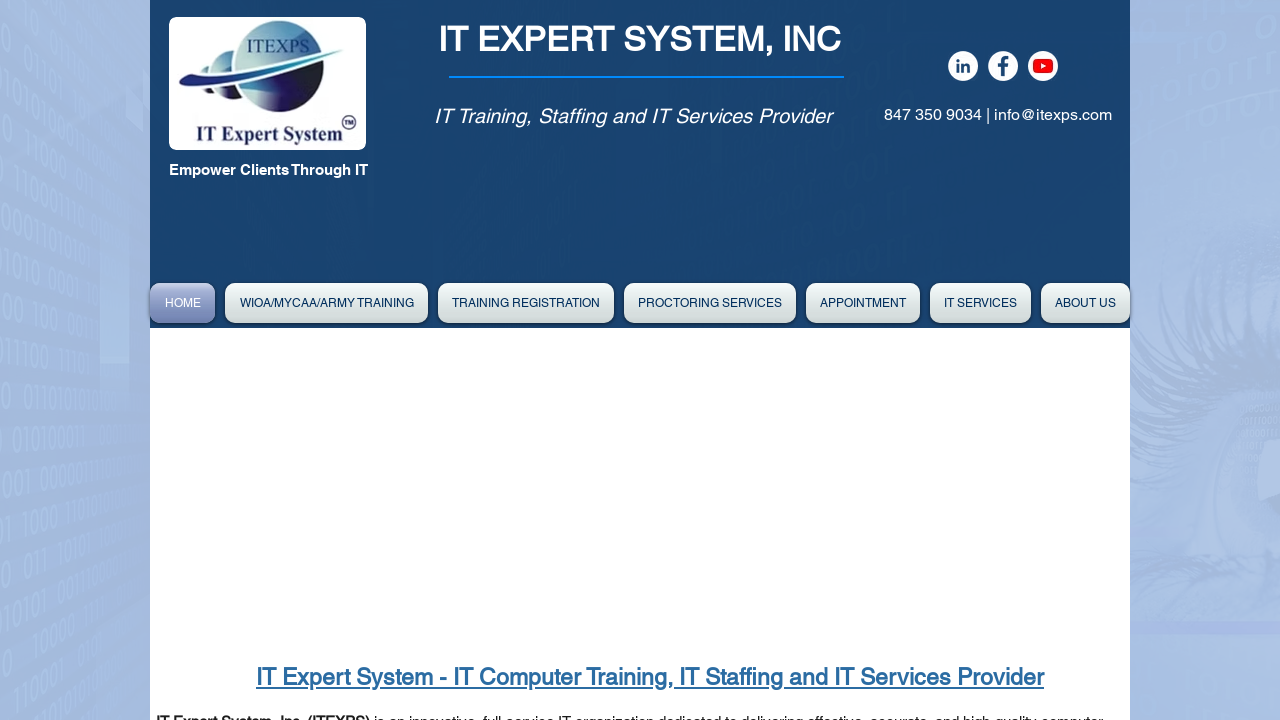

Clicked dropdown menu item 3 at (710, 303) on #DrpDwnMn03label
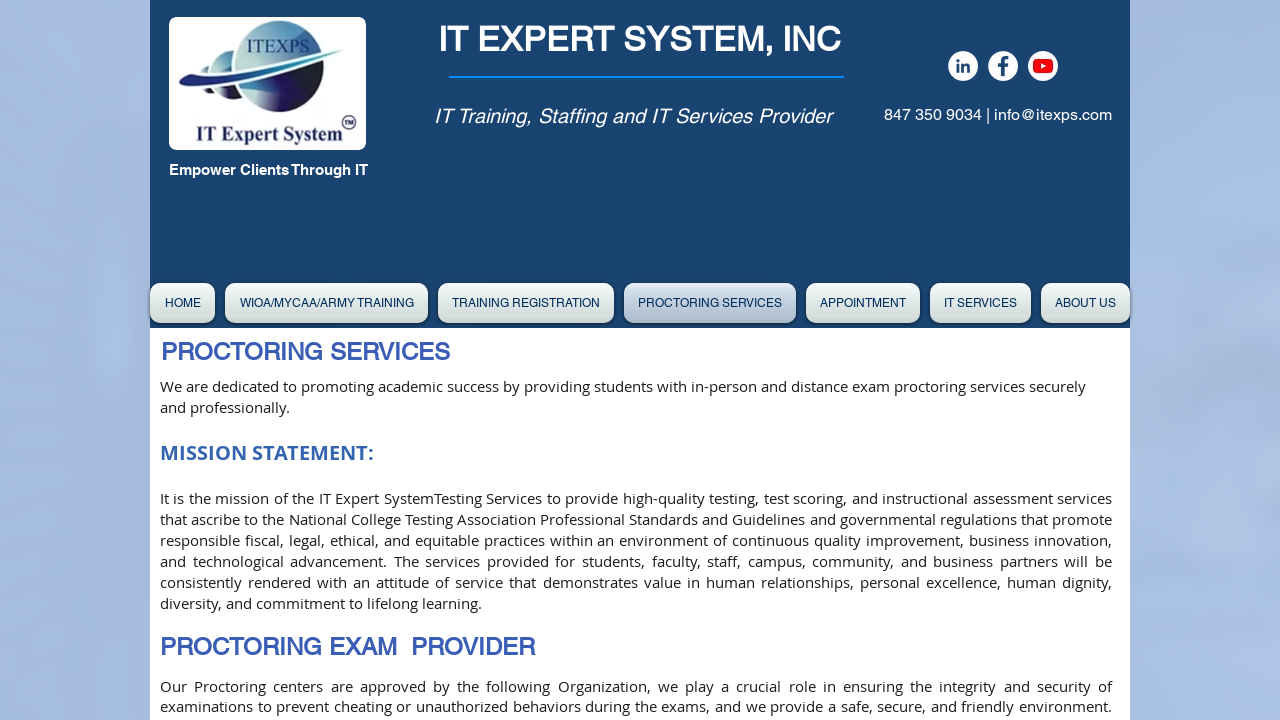

Clicked dropdown menu item 4 at (863, 303) on #DrpDwnMn04label
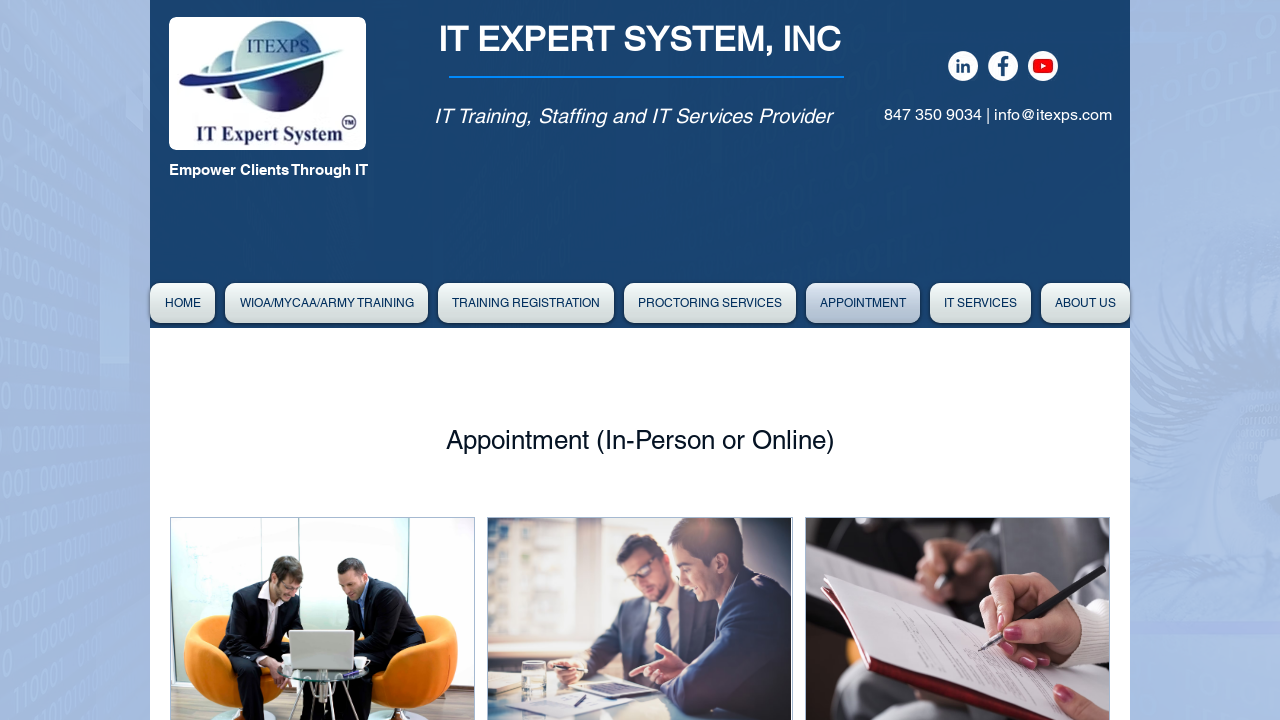

Clicked dropdown menu item 5 at (980, 303) on #DrpDwnMn05label
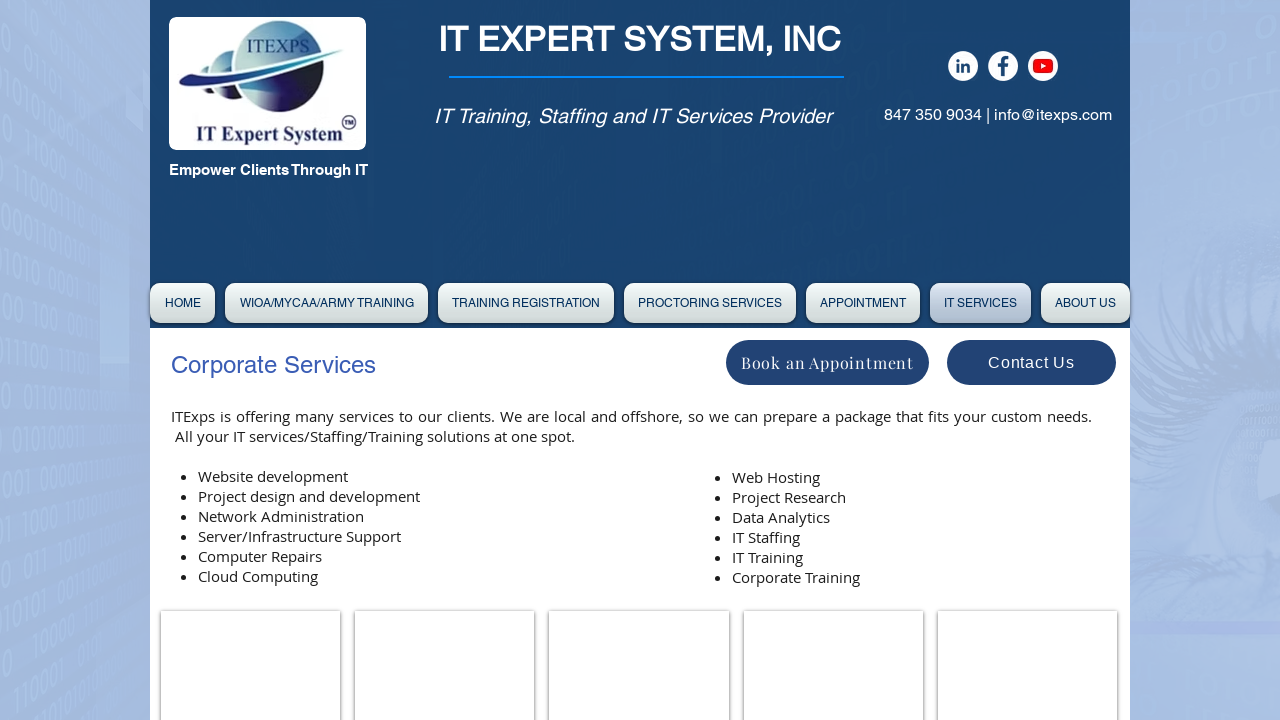

Clicked dropdown menu item 6 at (1086, 303) on #DrpDwnMn06label
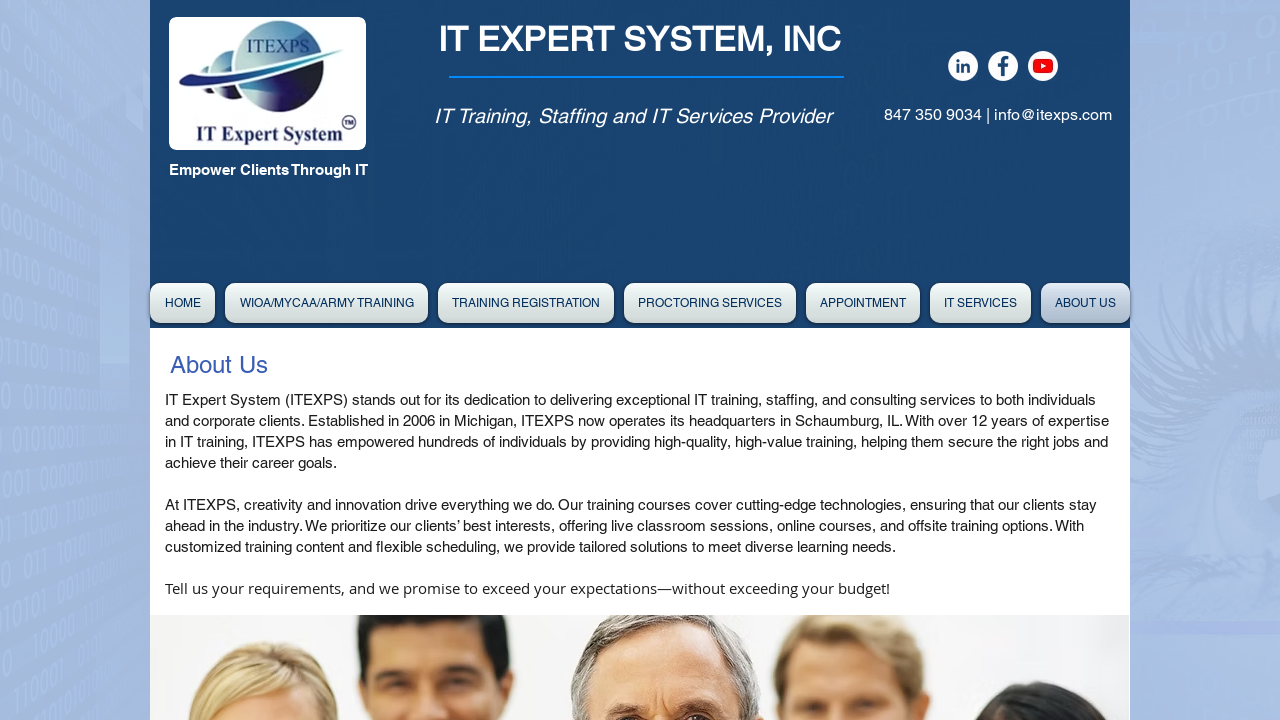

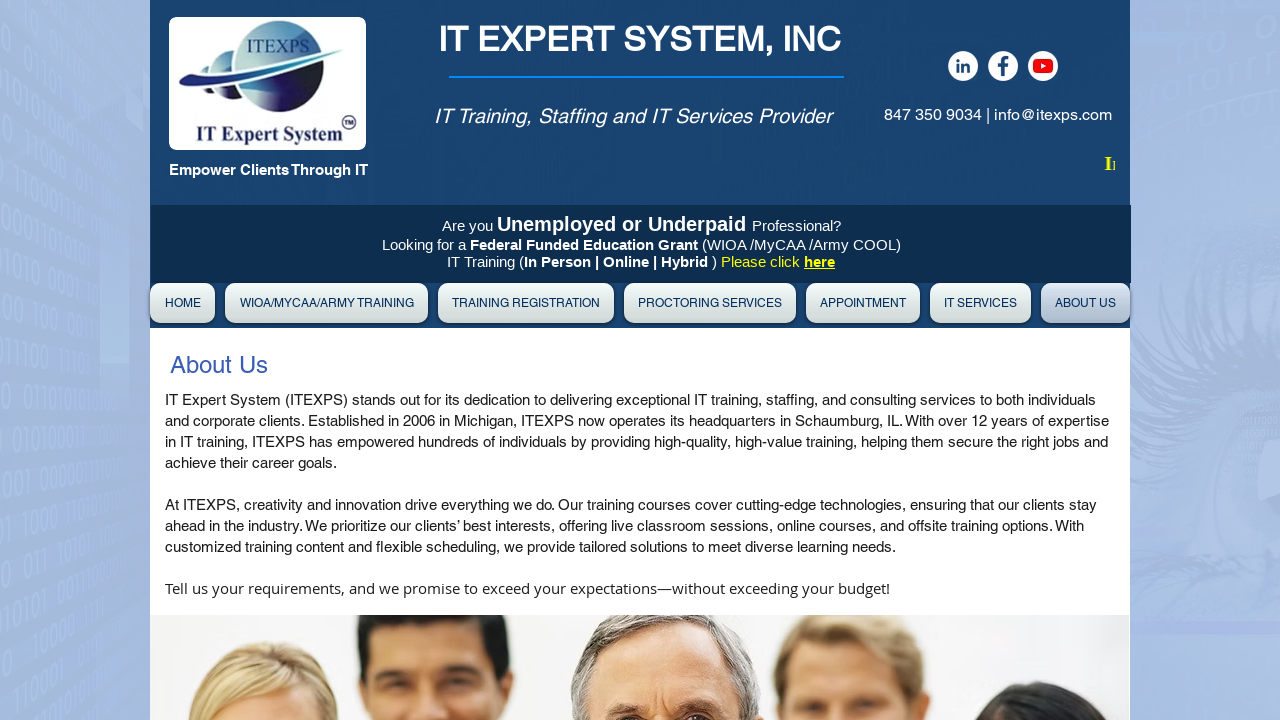